Tests search functionality on Hacker News clone by searching for "cypress" and verifying results are displayed

Starting URL: https://hackernews-seven.vercel.app

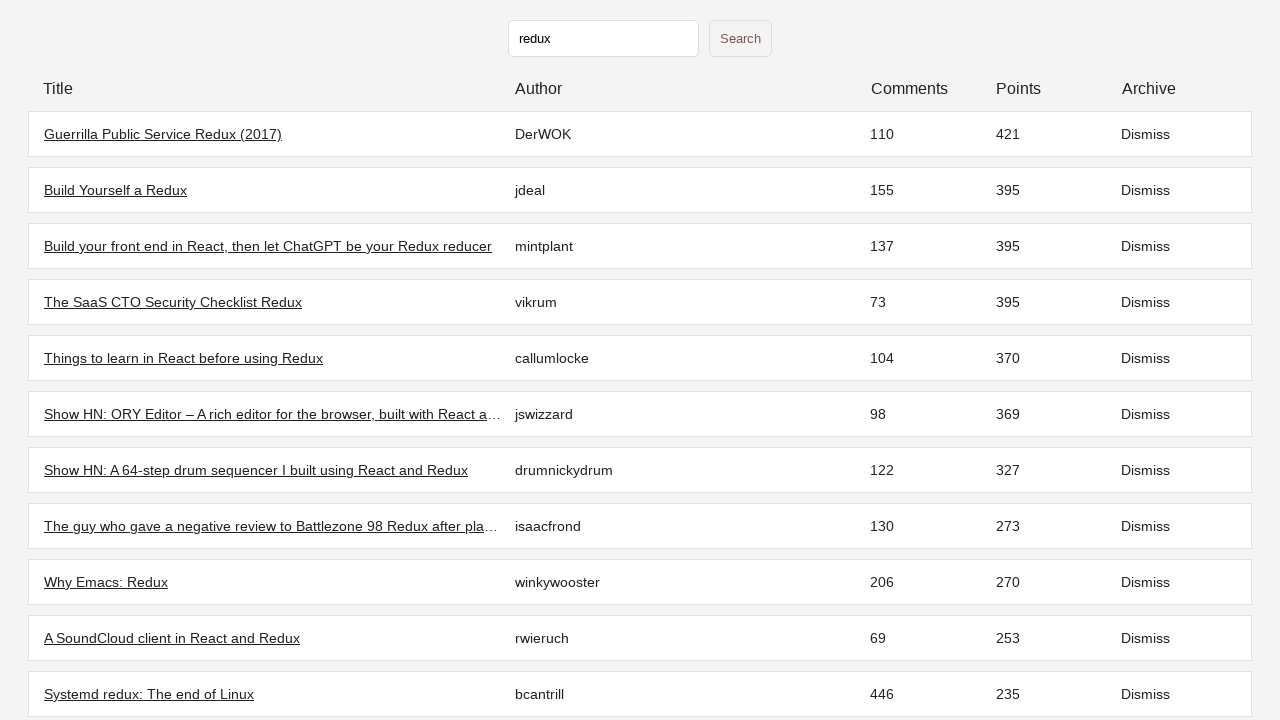

Initial stories loaded on Hacker News clone
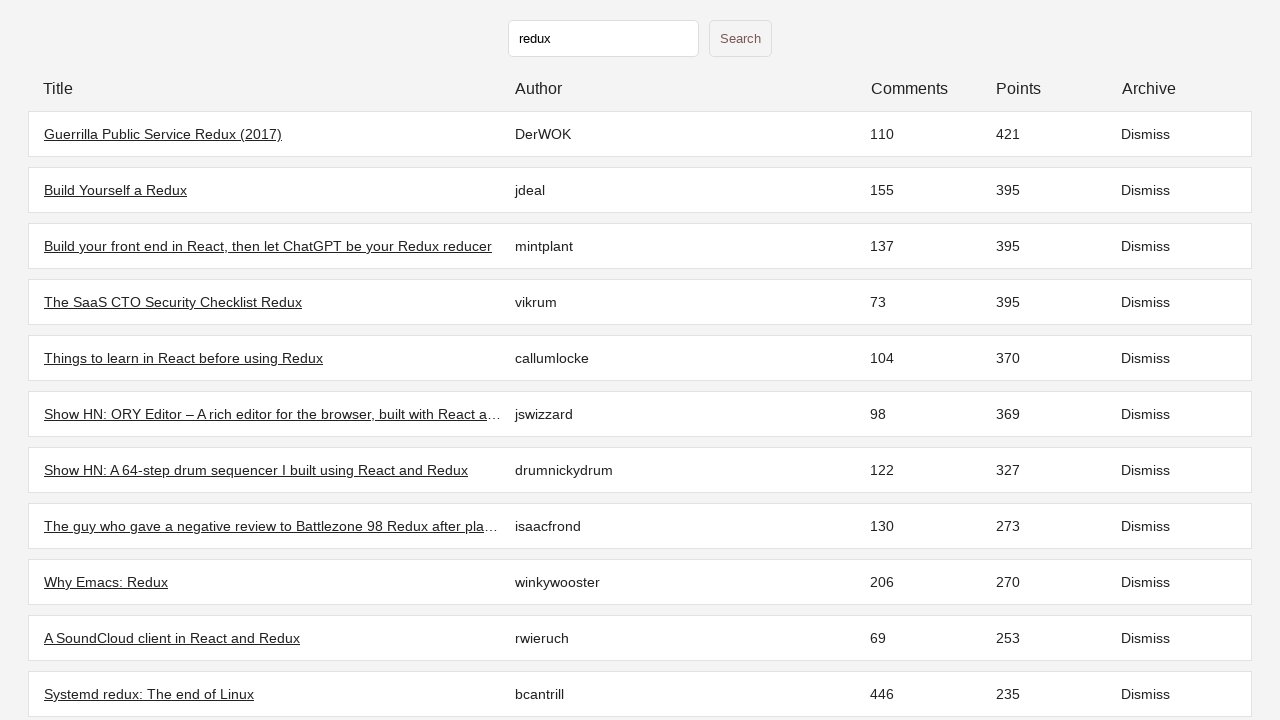

Filled search input with 'cypress' on input[type="text"]
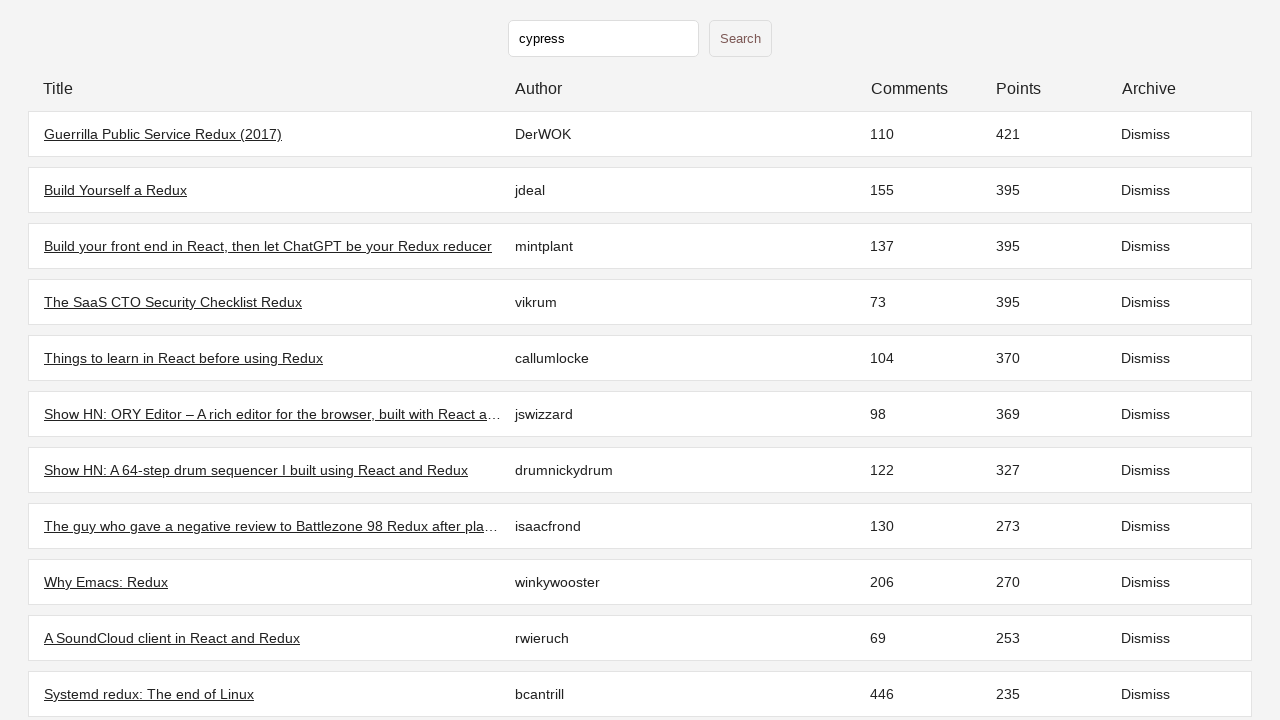

Pressed Enter to submit search
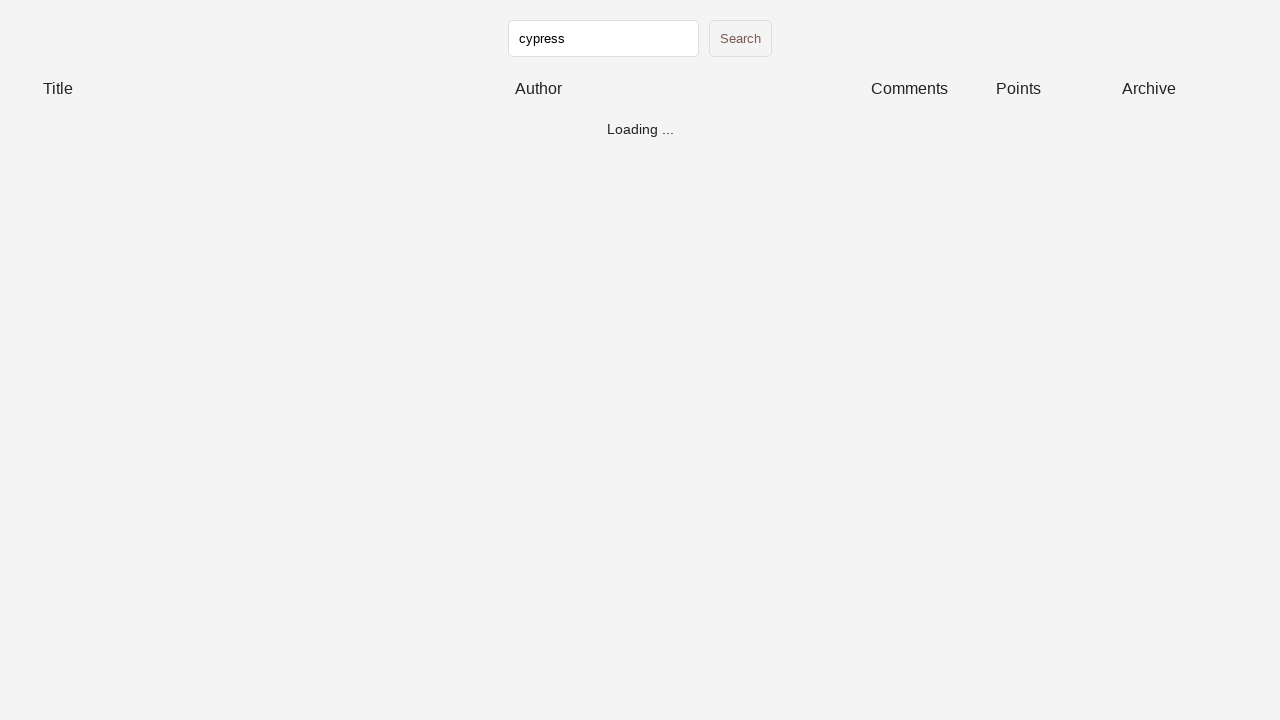

Search results loaded after searching for 'cypress'
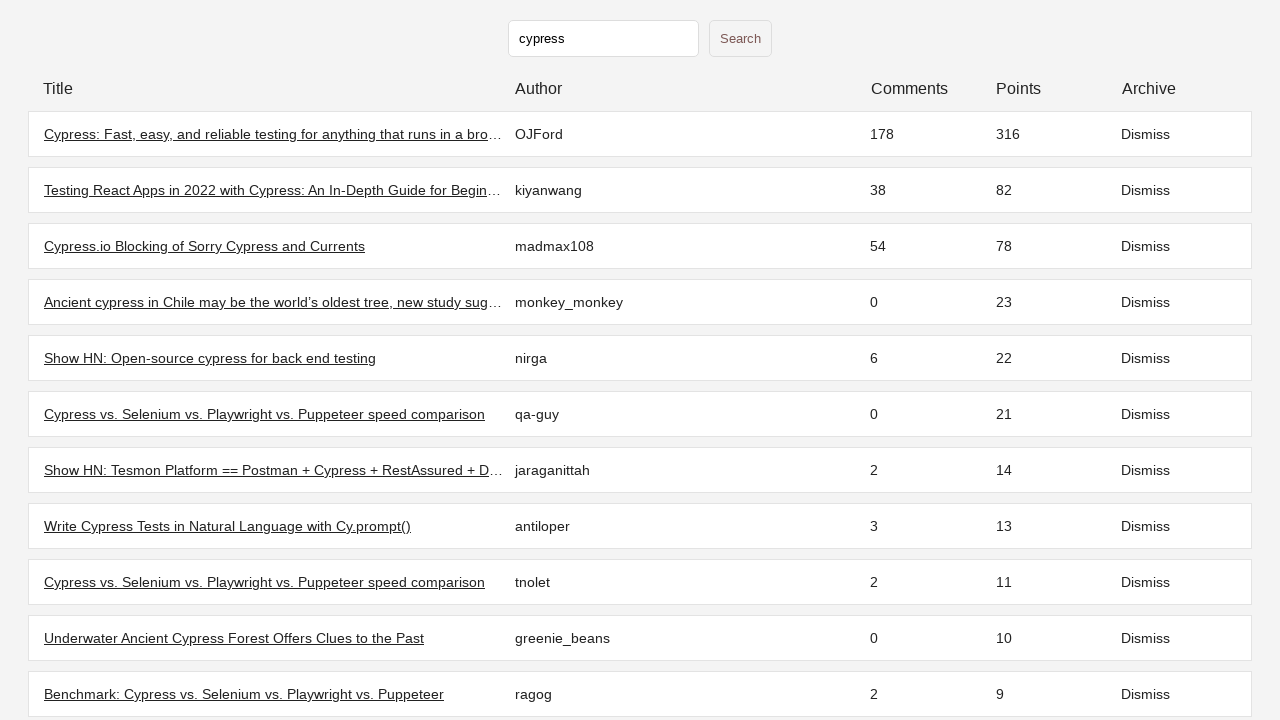

Verified that at least one search result is displayed
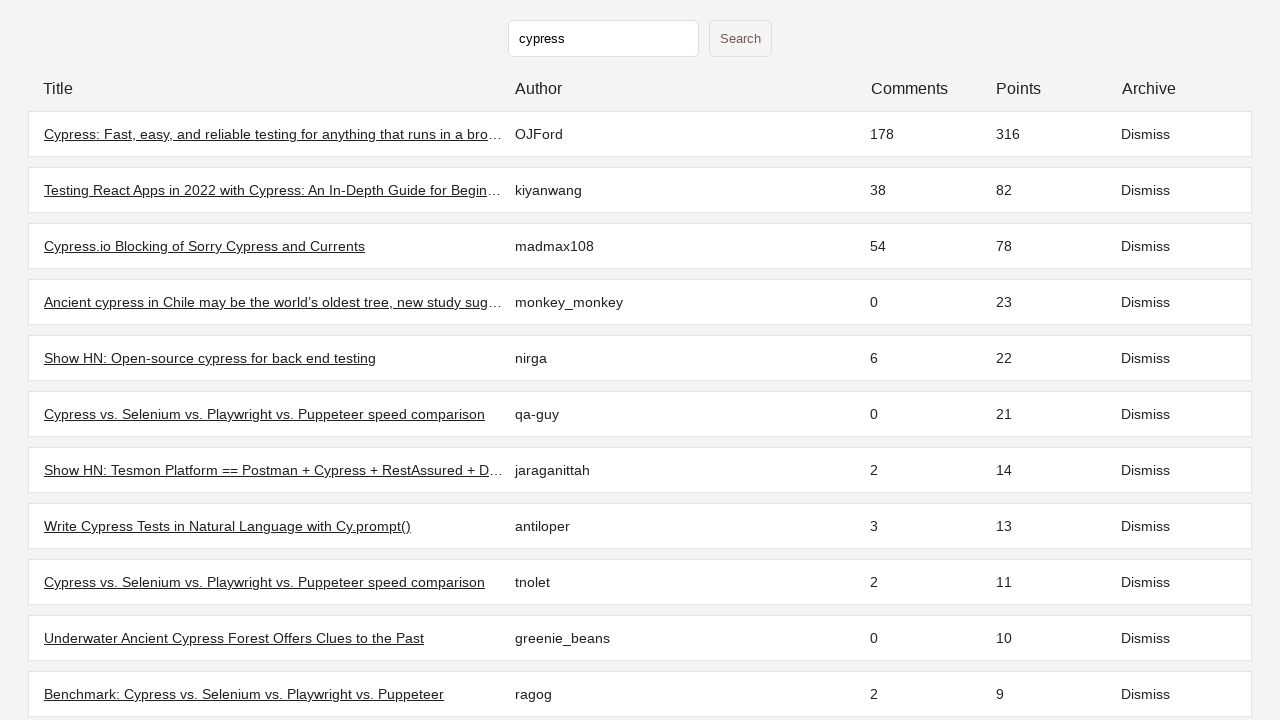

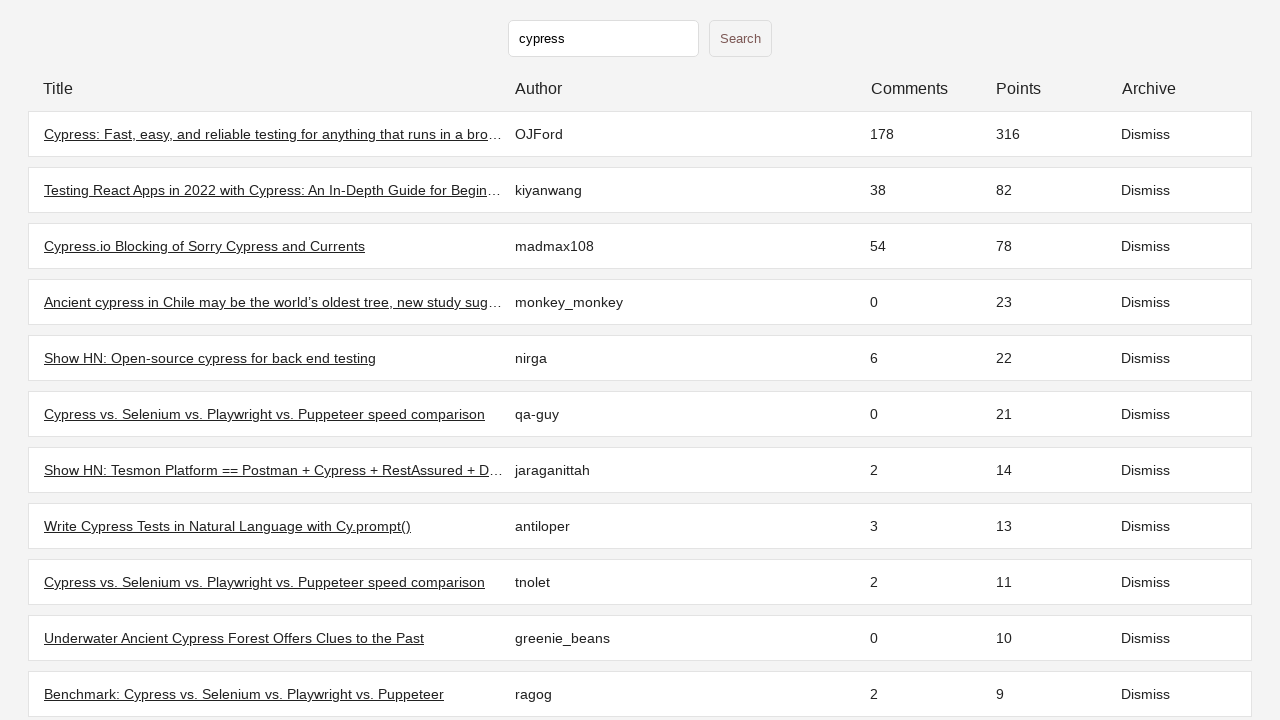